Tests window handling by clicking a link that opens a popup window, then iterates through all open windows and closes the one with title "basic Web Page Title"

Starting URL: http://omayo.blogspot.com/?

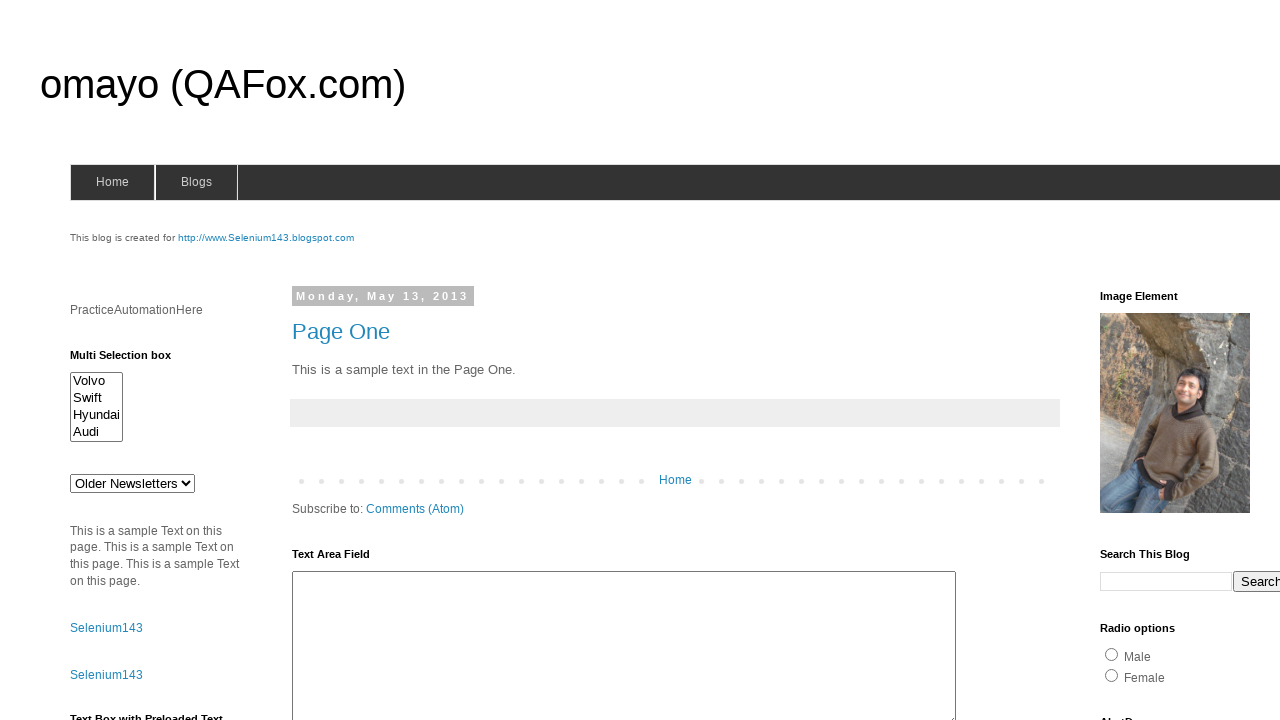

Stored reference to main page
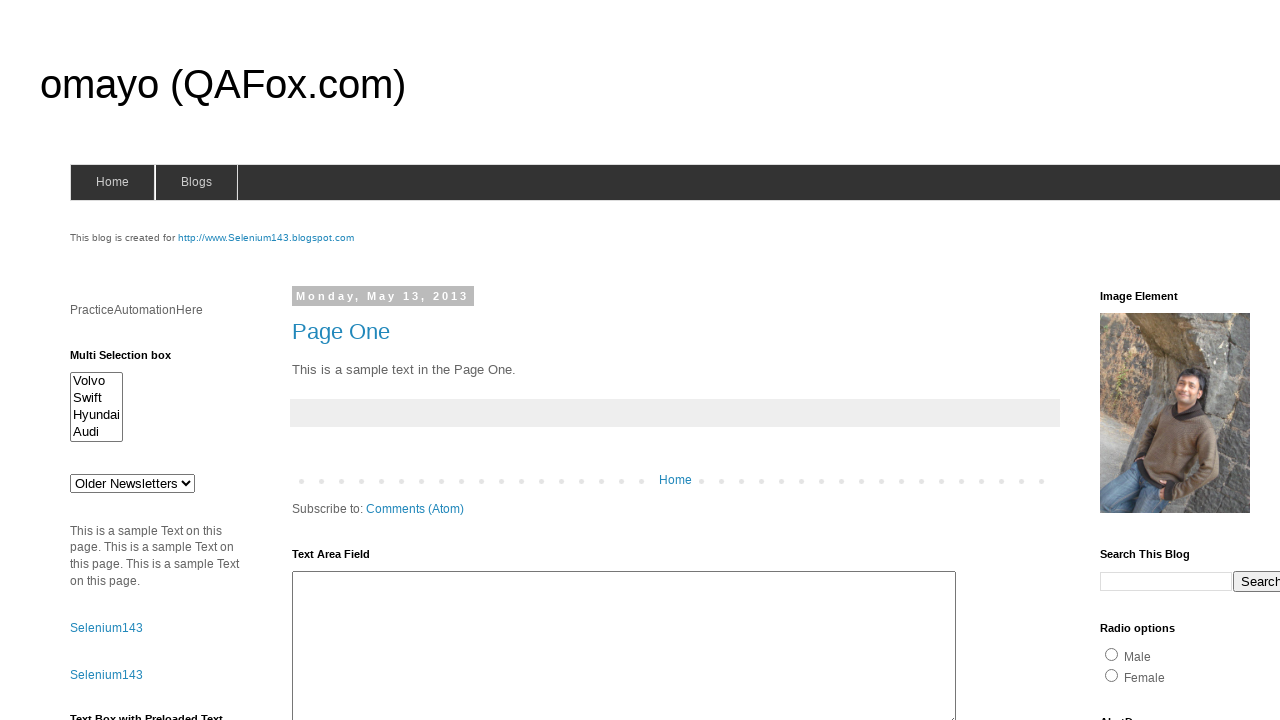

Clicked link to open popup window at (132, 360) on text=Open a popup window
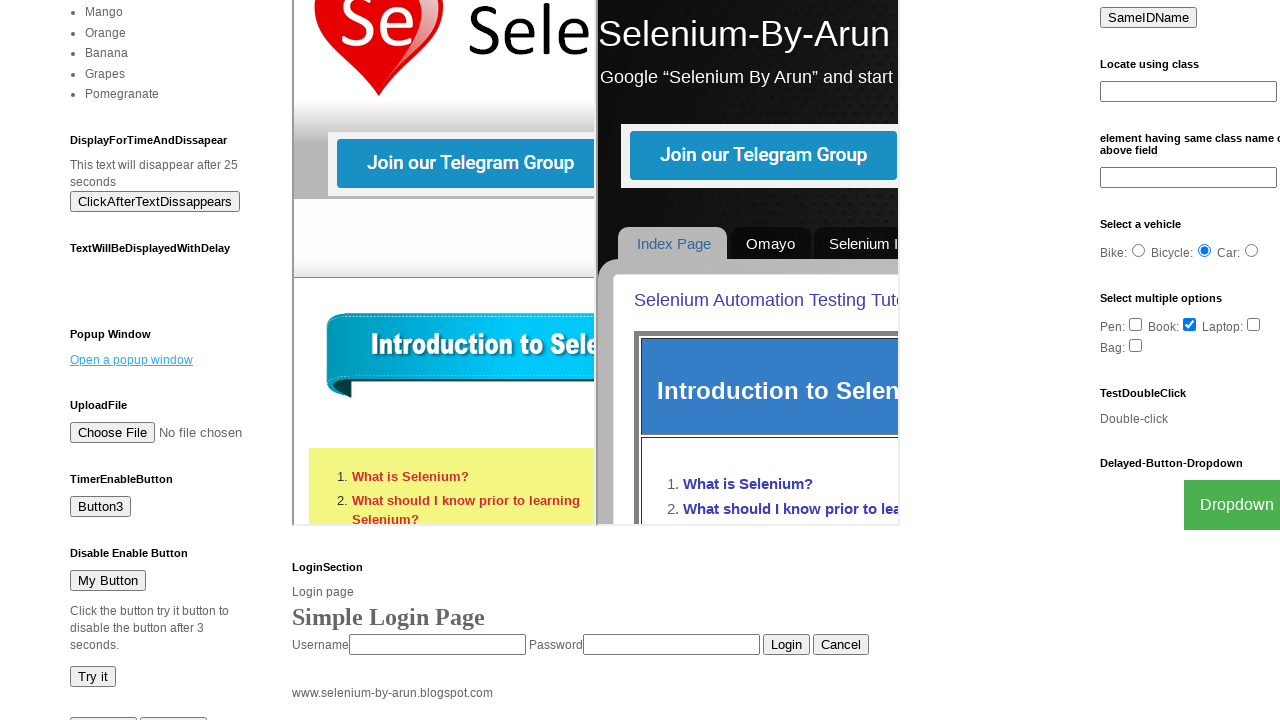

Waited 2 seconds for popup to open
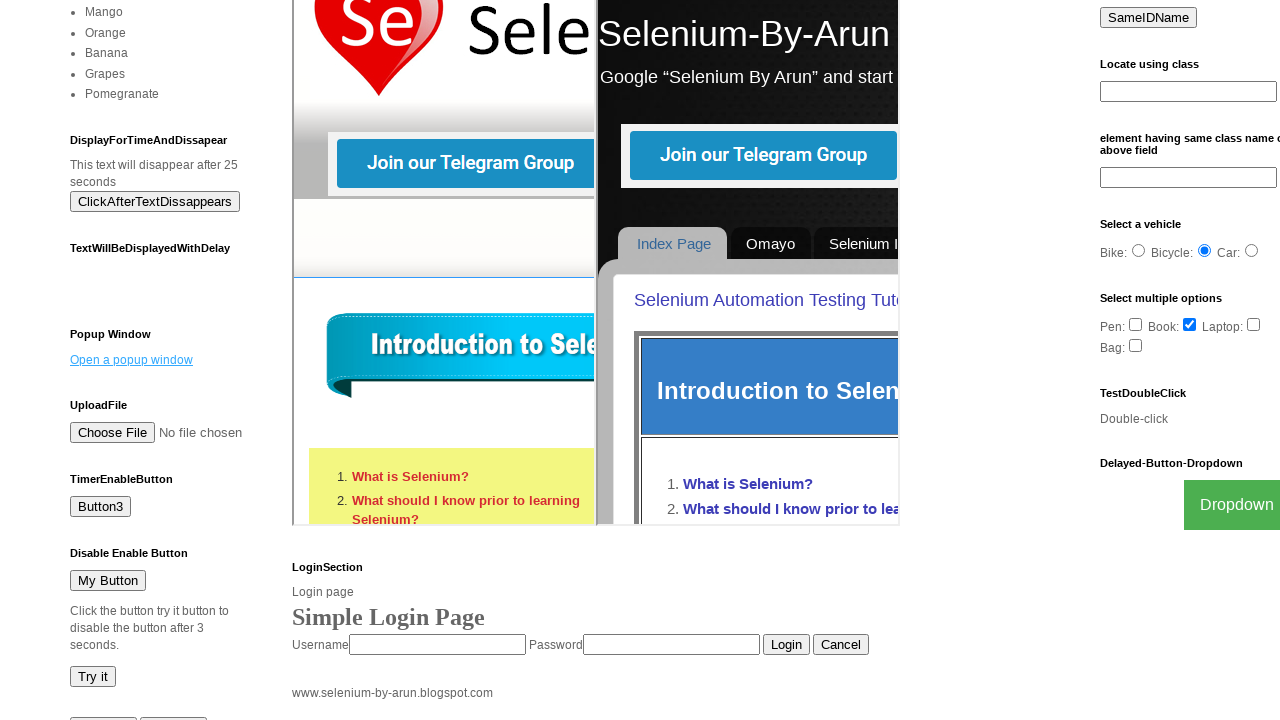

Retrieved all open pages from context
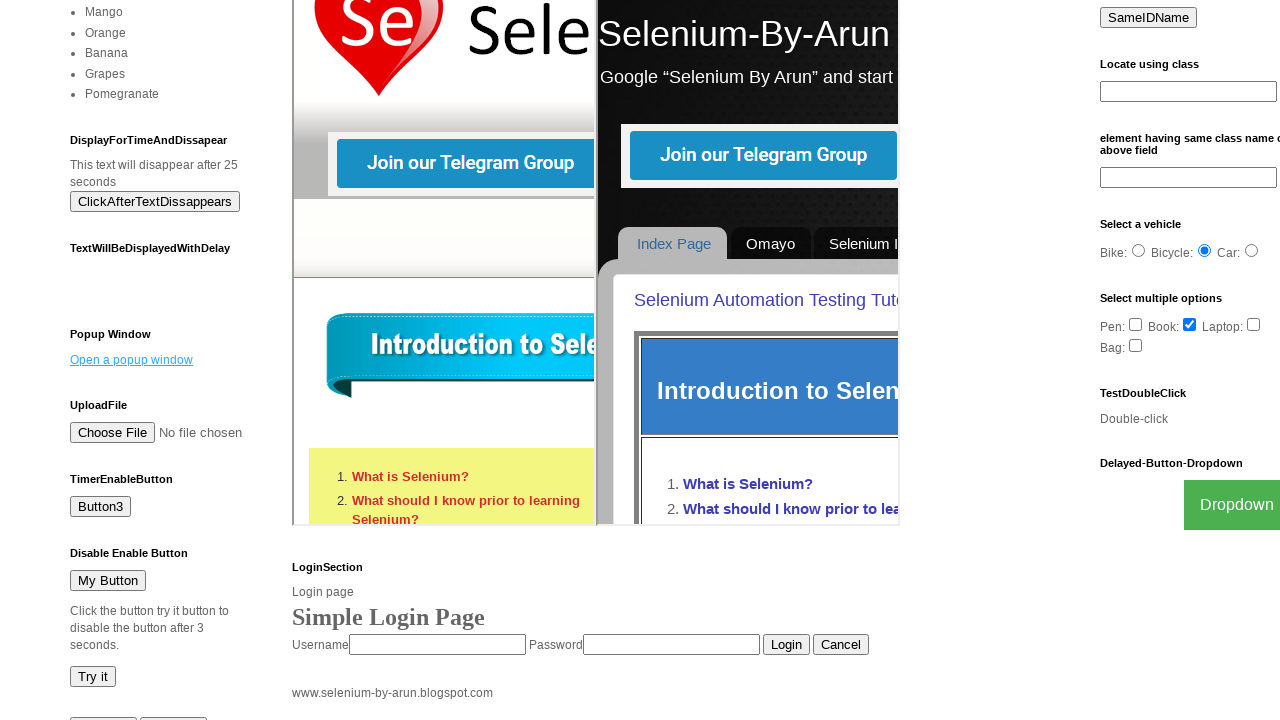

Switched back to main page
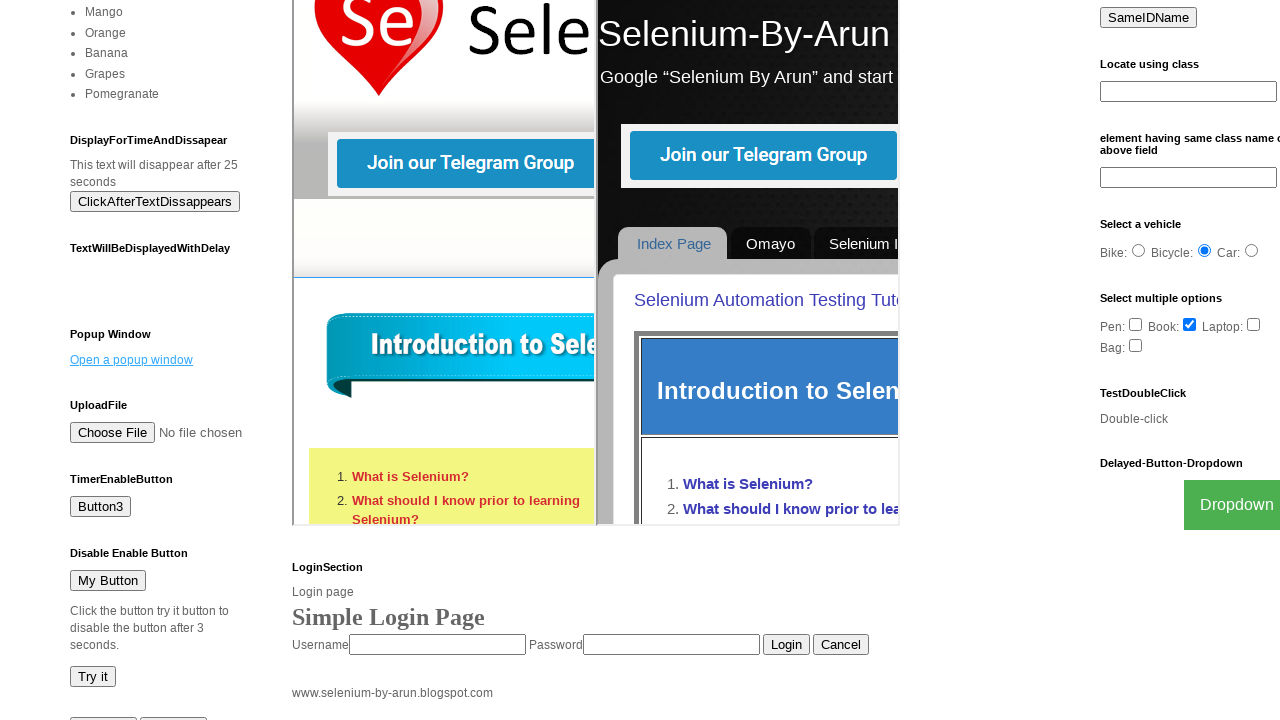

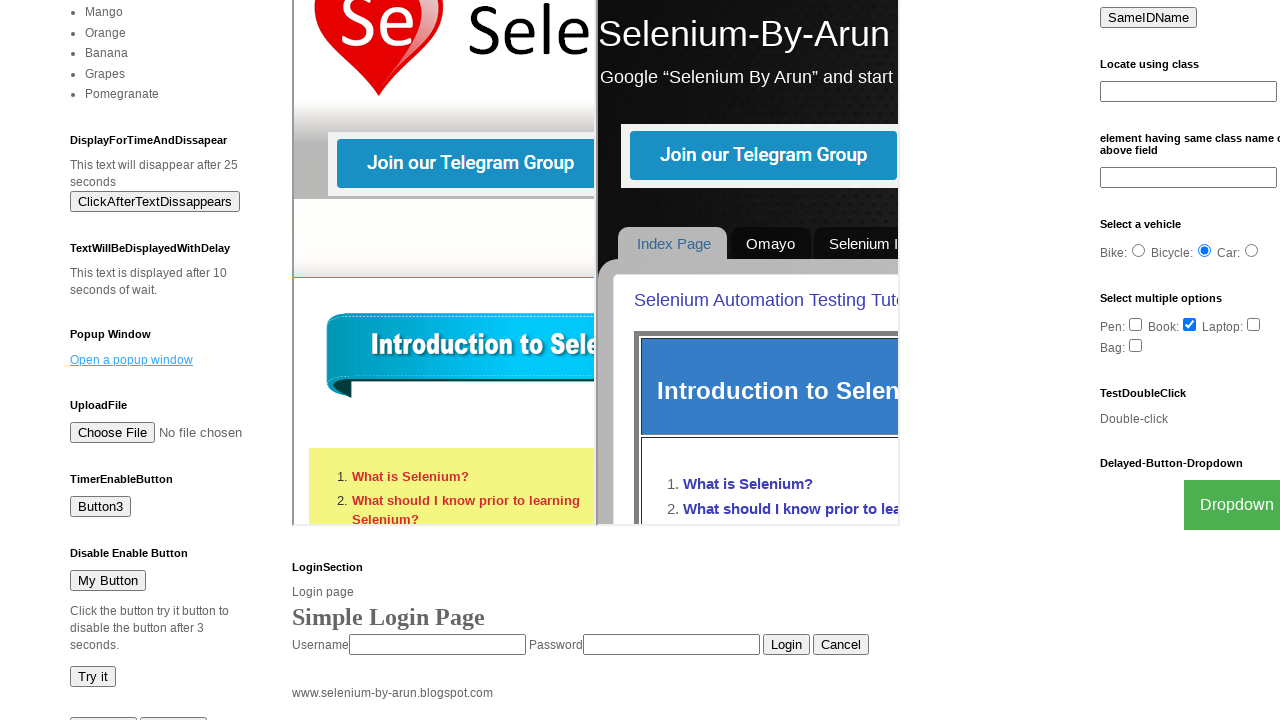